Tests mouse hover functionality by sequentially hovering over multiple menu items on a blog page

Starting URL: https://rahulshettyacademy.com/blog/index.php/2023/10/31/action-class-mouse-hover-operation-in-selenium-and-keypress-events/

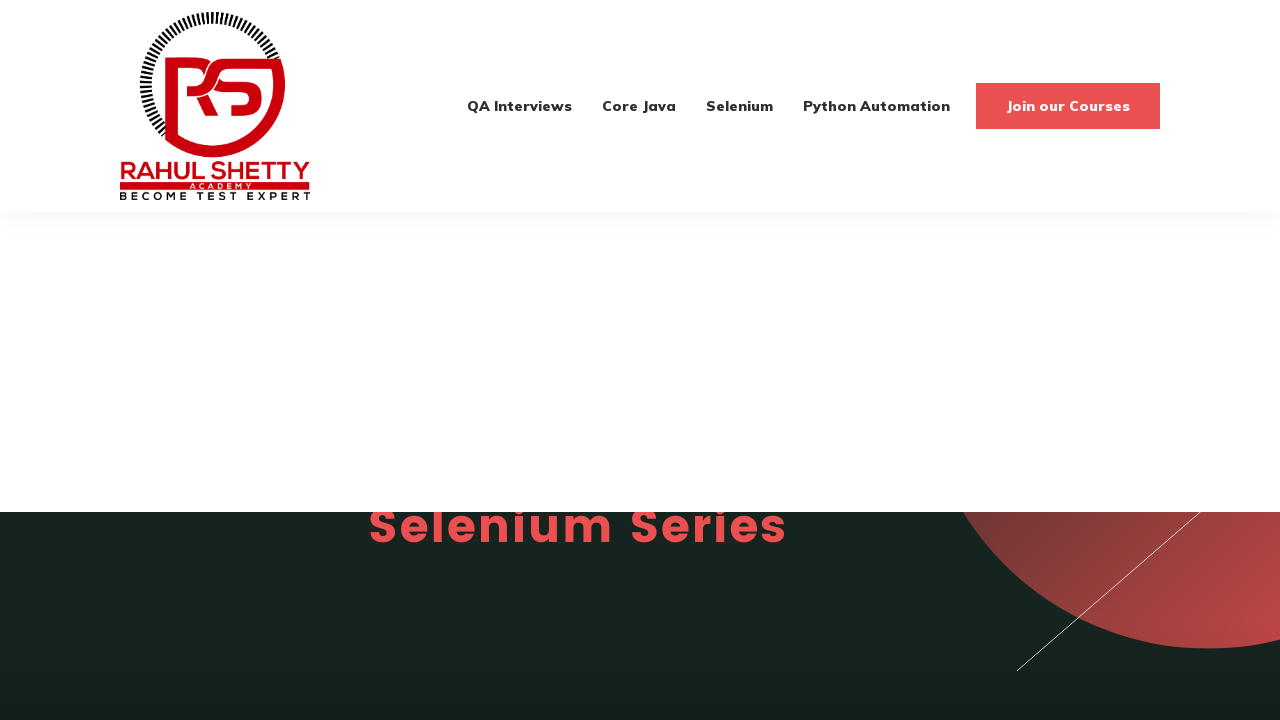

Hovered over QA Interviews menu item at (520, 106) on xpath=//span[text()='QA Interviews']
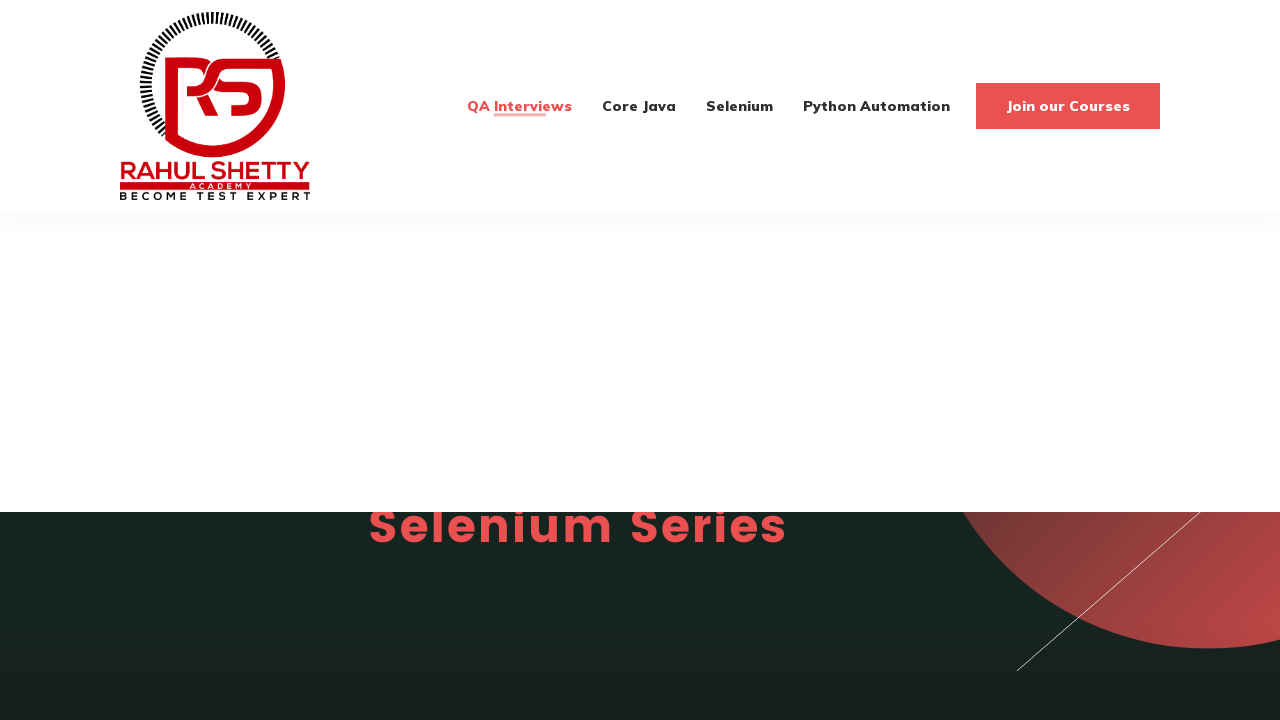

Hovered over Core Java menu item at (639, 106) on xpath=//span[text()='Core Java']
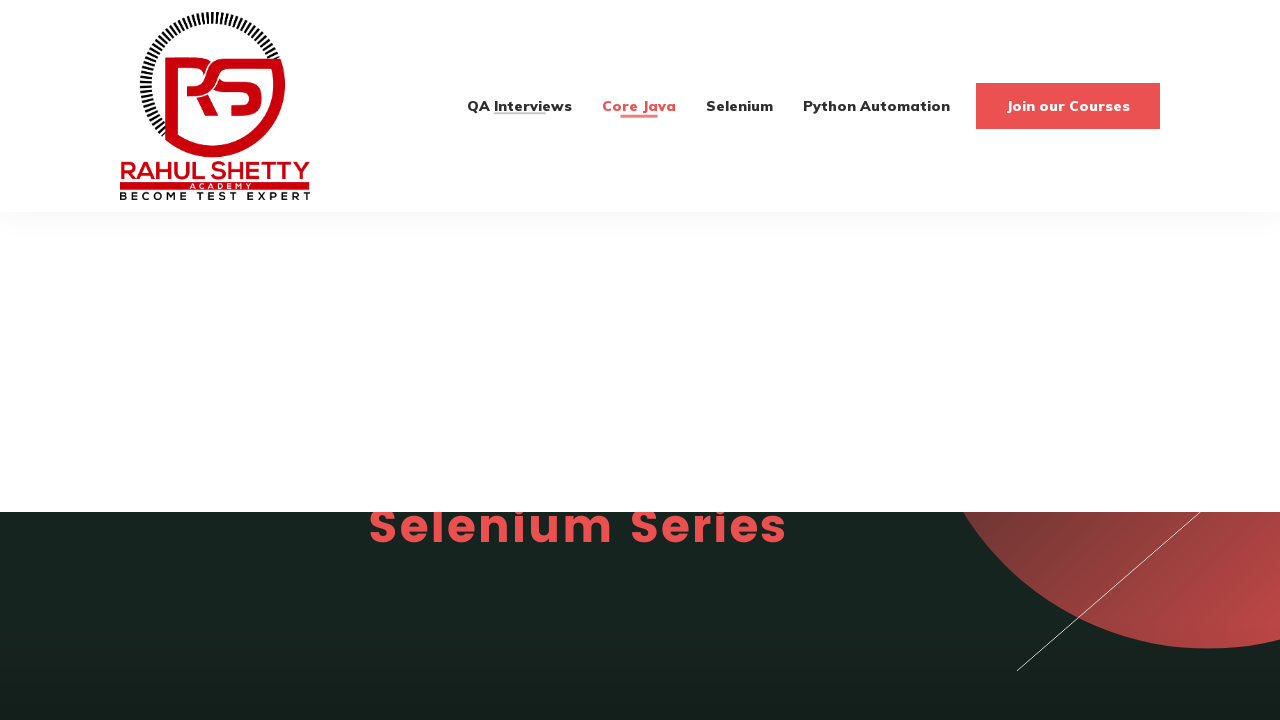

Hovered over Selenium menu item at (740, 106) on xpath=//span[text()='Selenium']
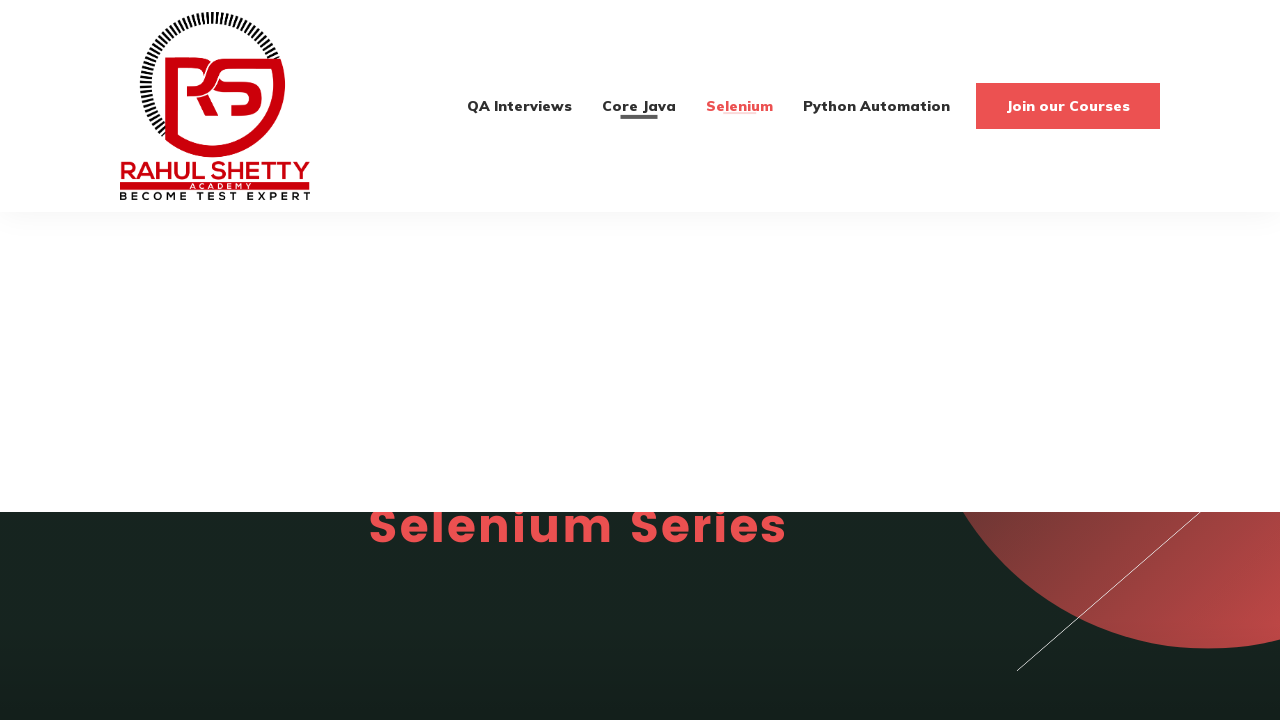

Hovered over Python Automation menu item at (877, 106) on xpath=//span[text()='Python Automation']
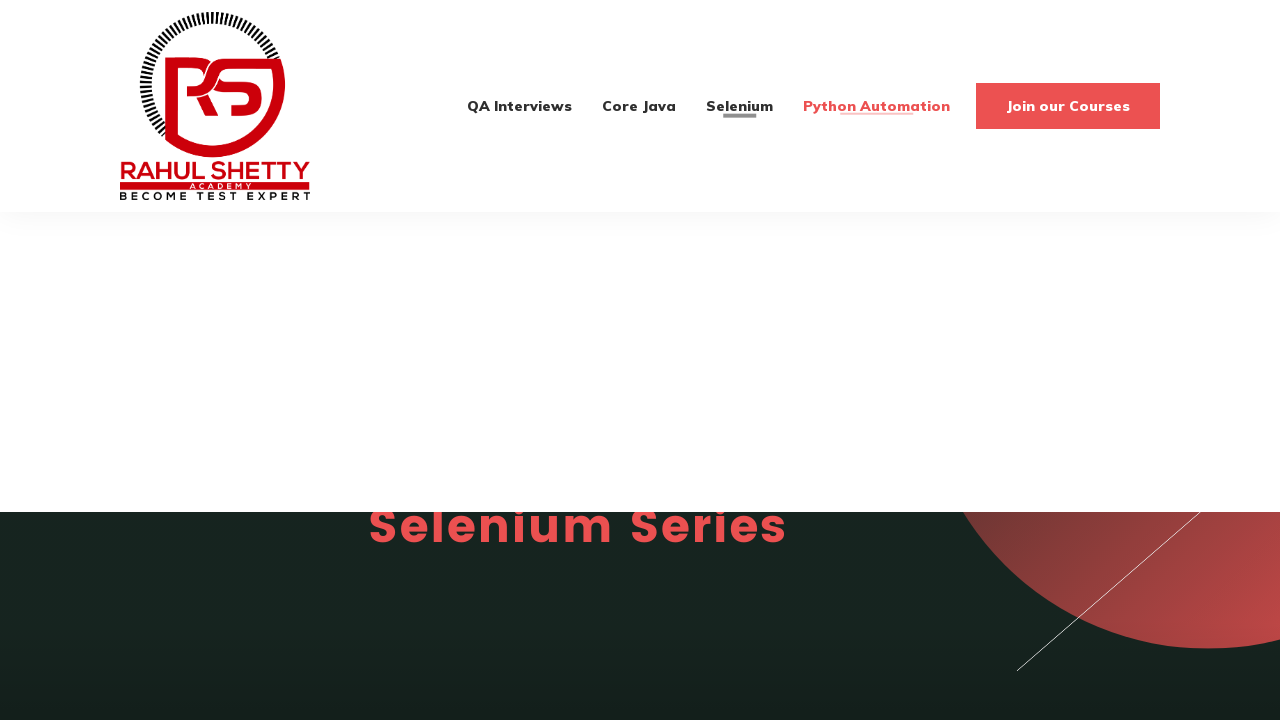

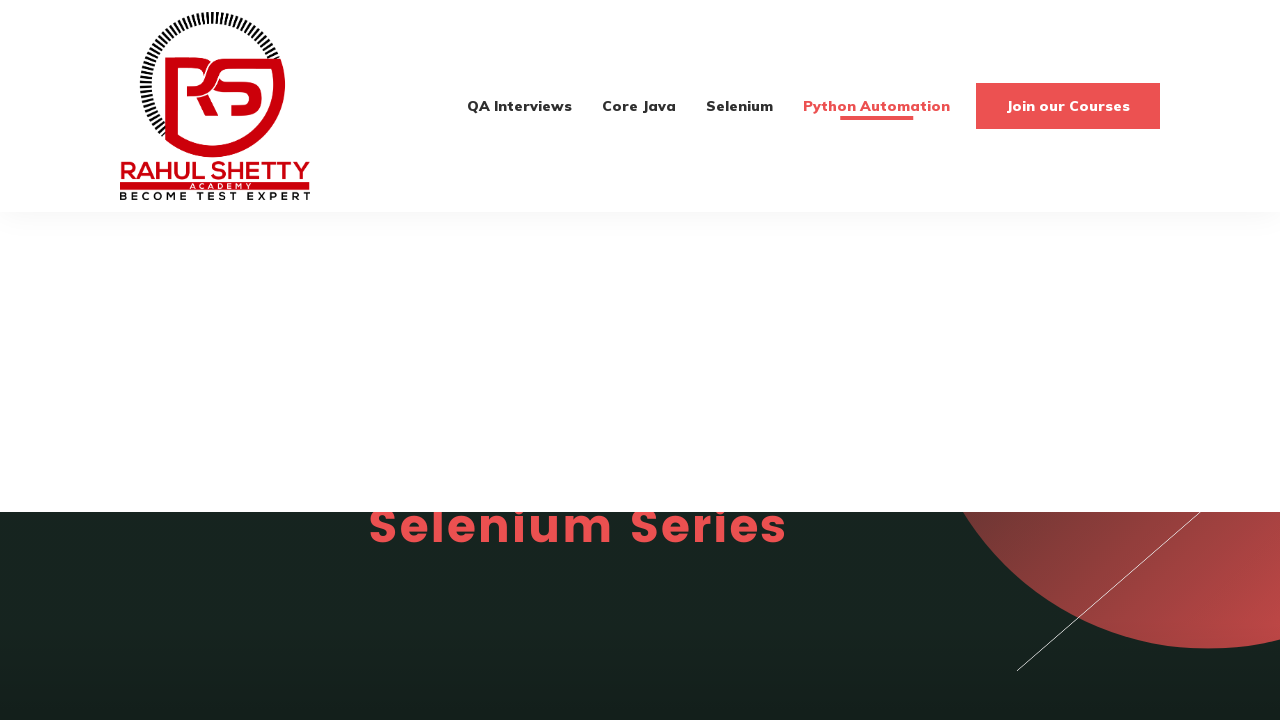